Opens the Let's Kode It website in Edge browser and maximizes the window

Starting URL: http://www.letskodeit.com

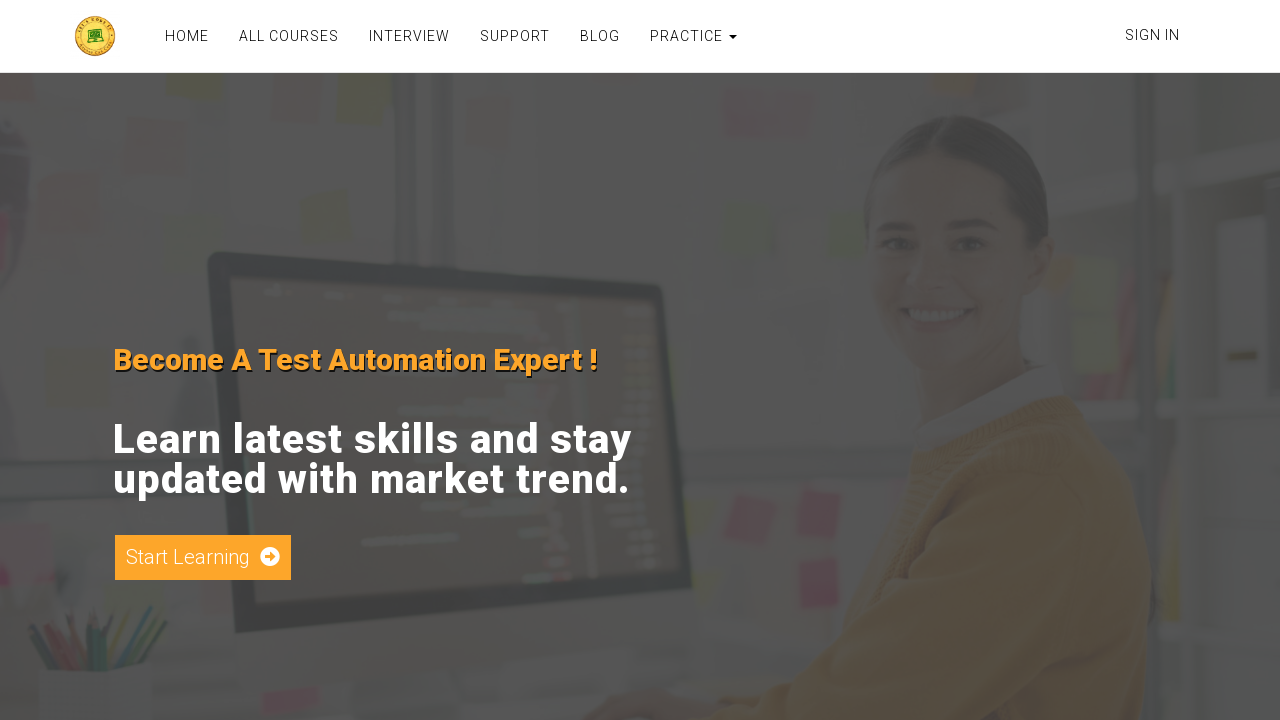

Set viewport size to 1920x1080 to maximize window
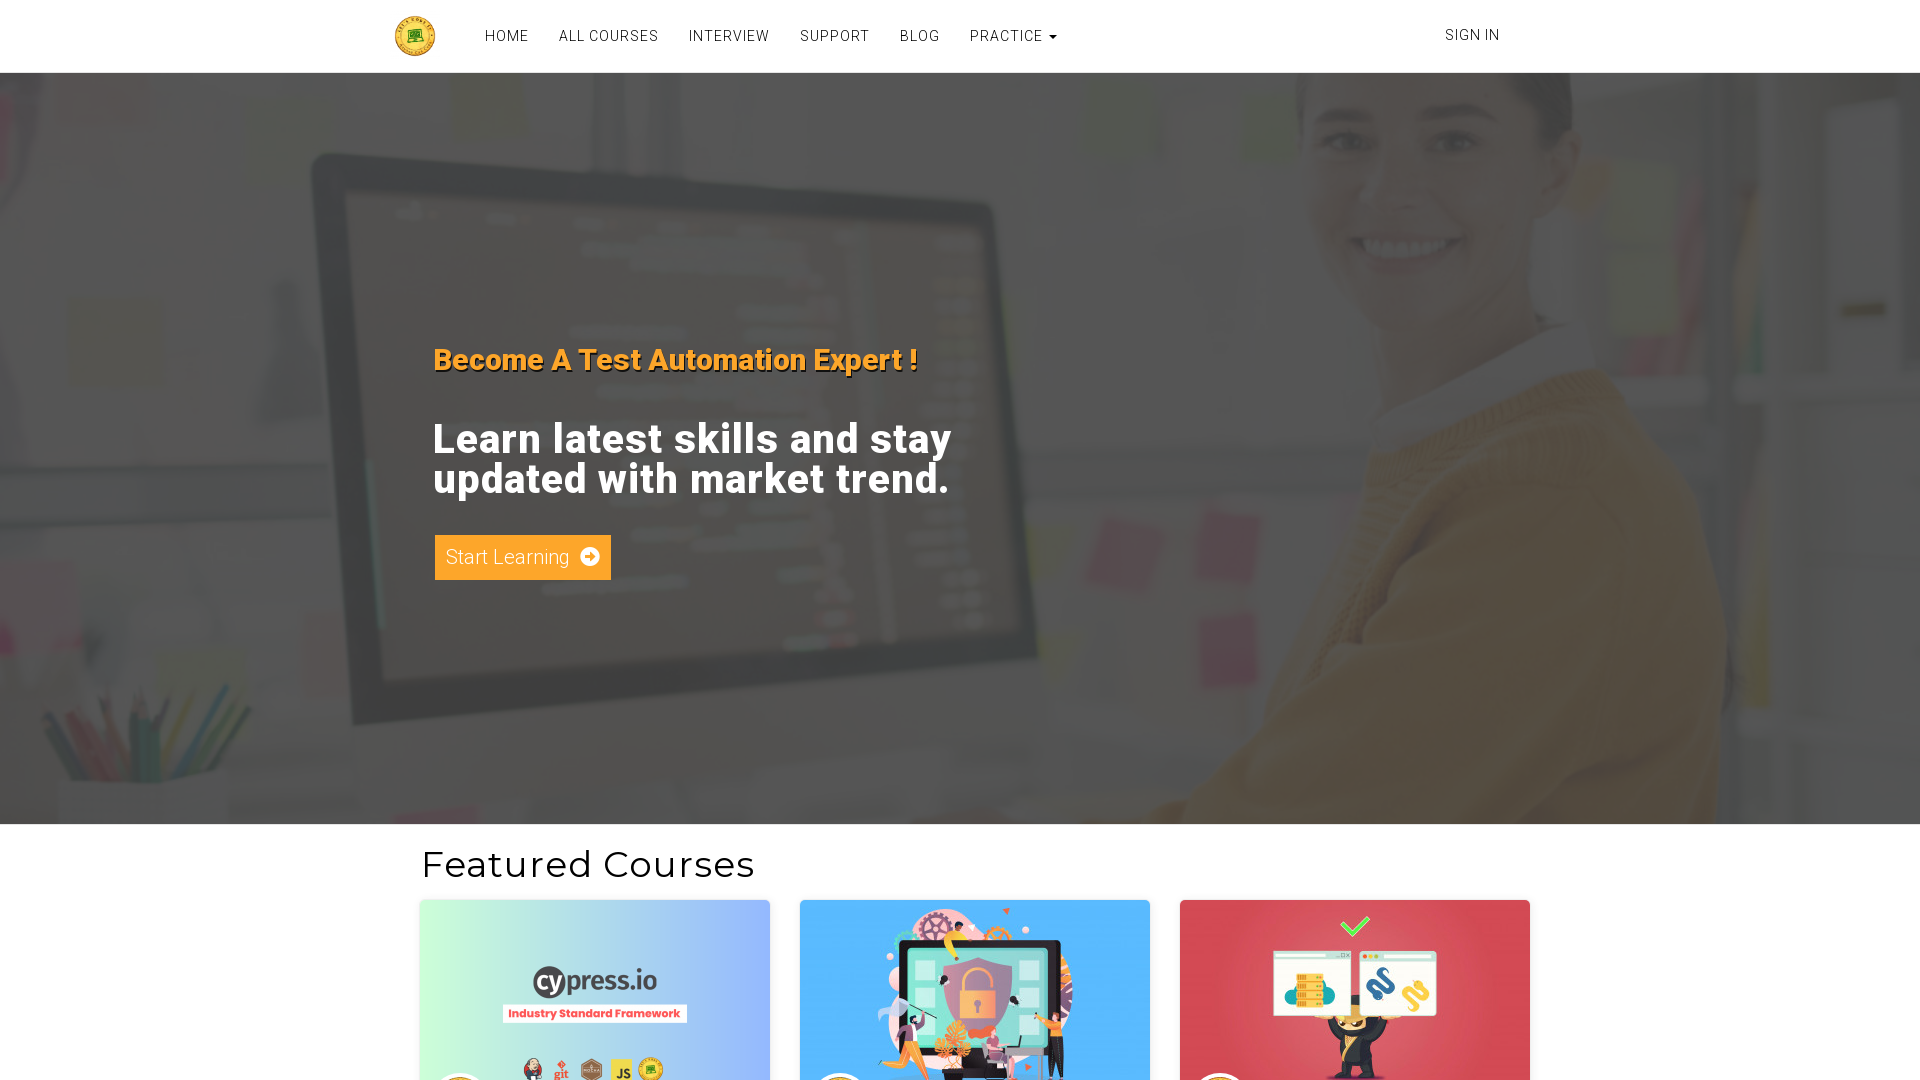

Page fully loaded - network idle state reached
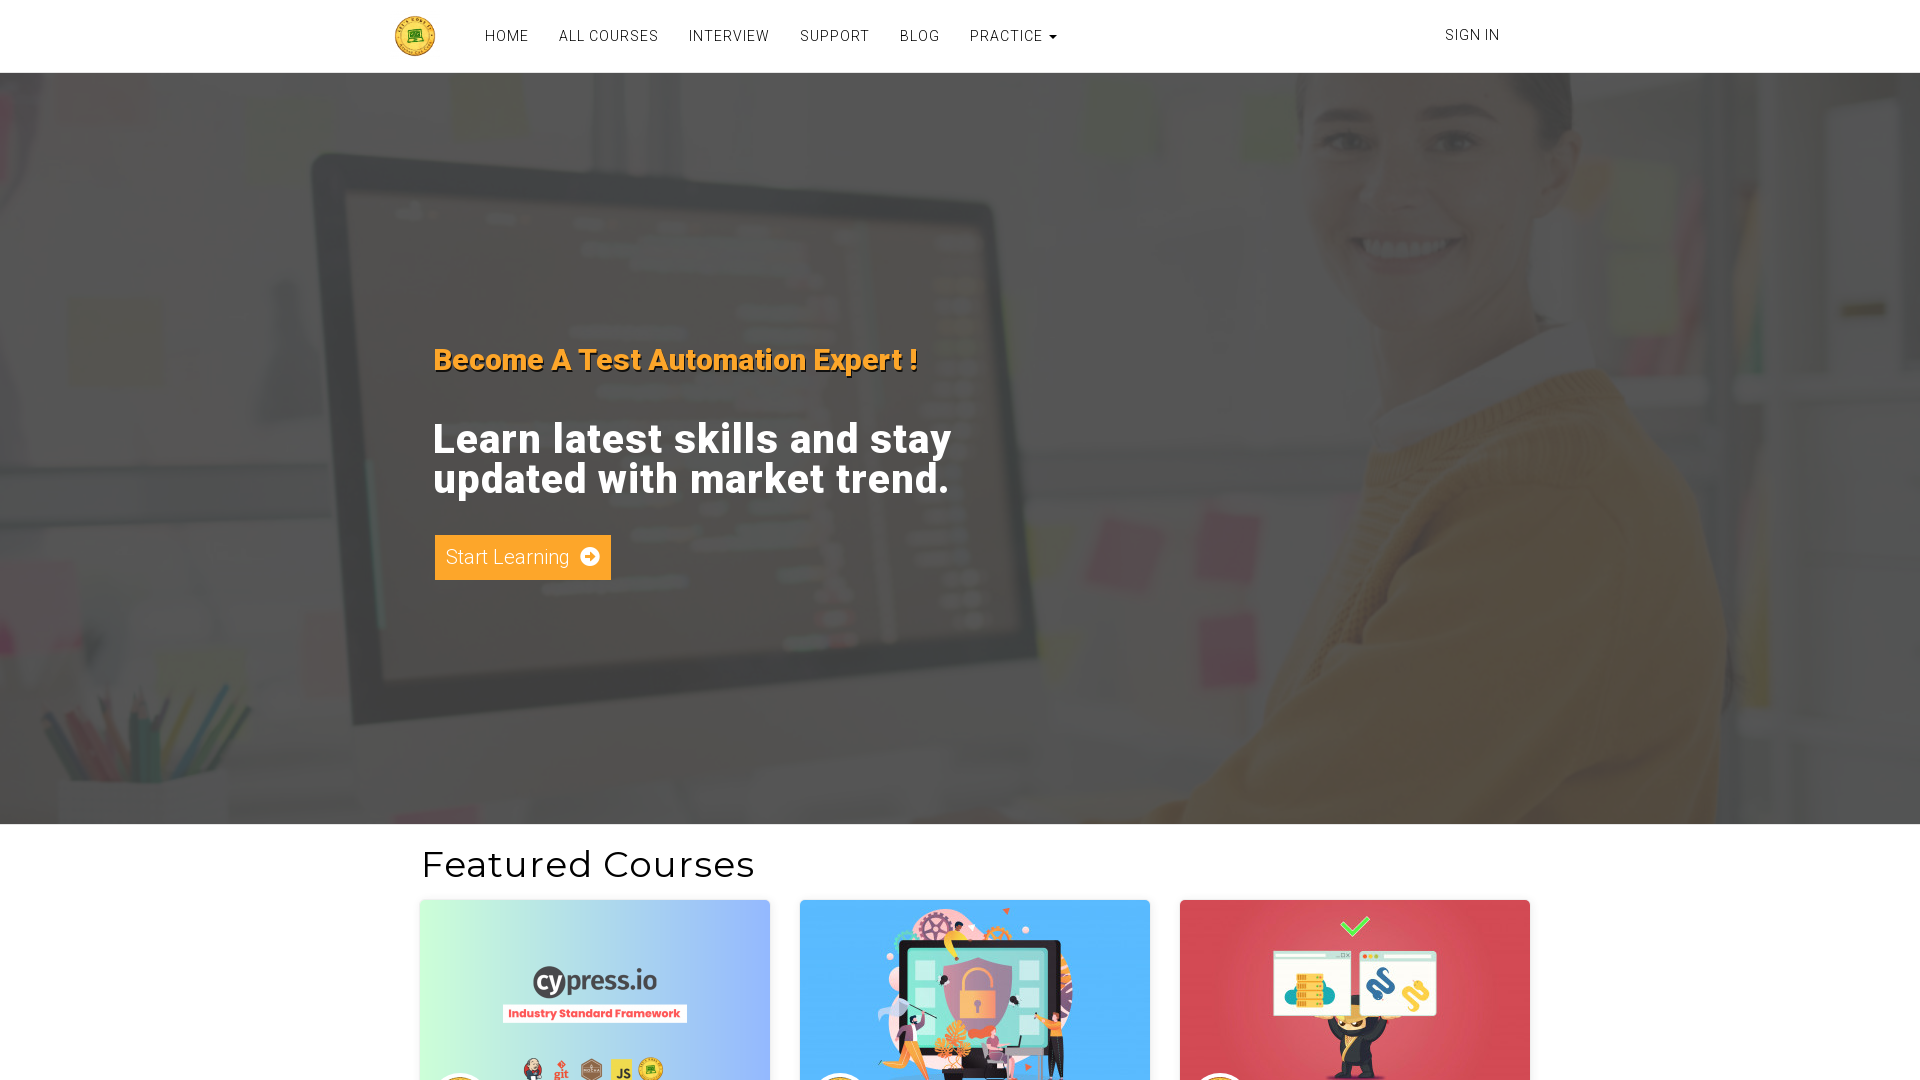

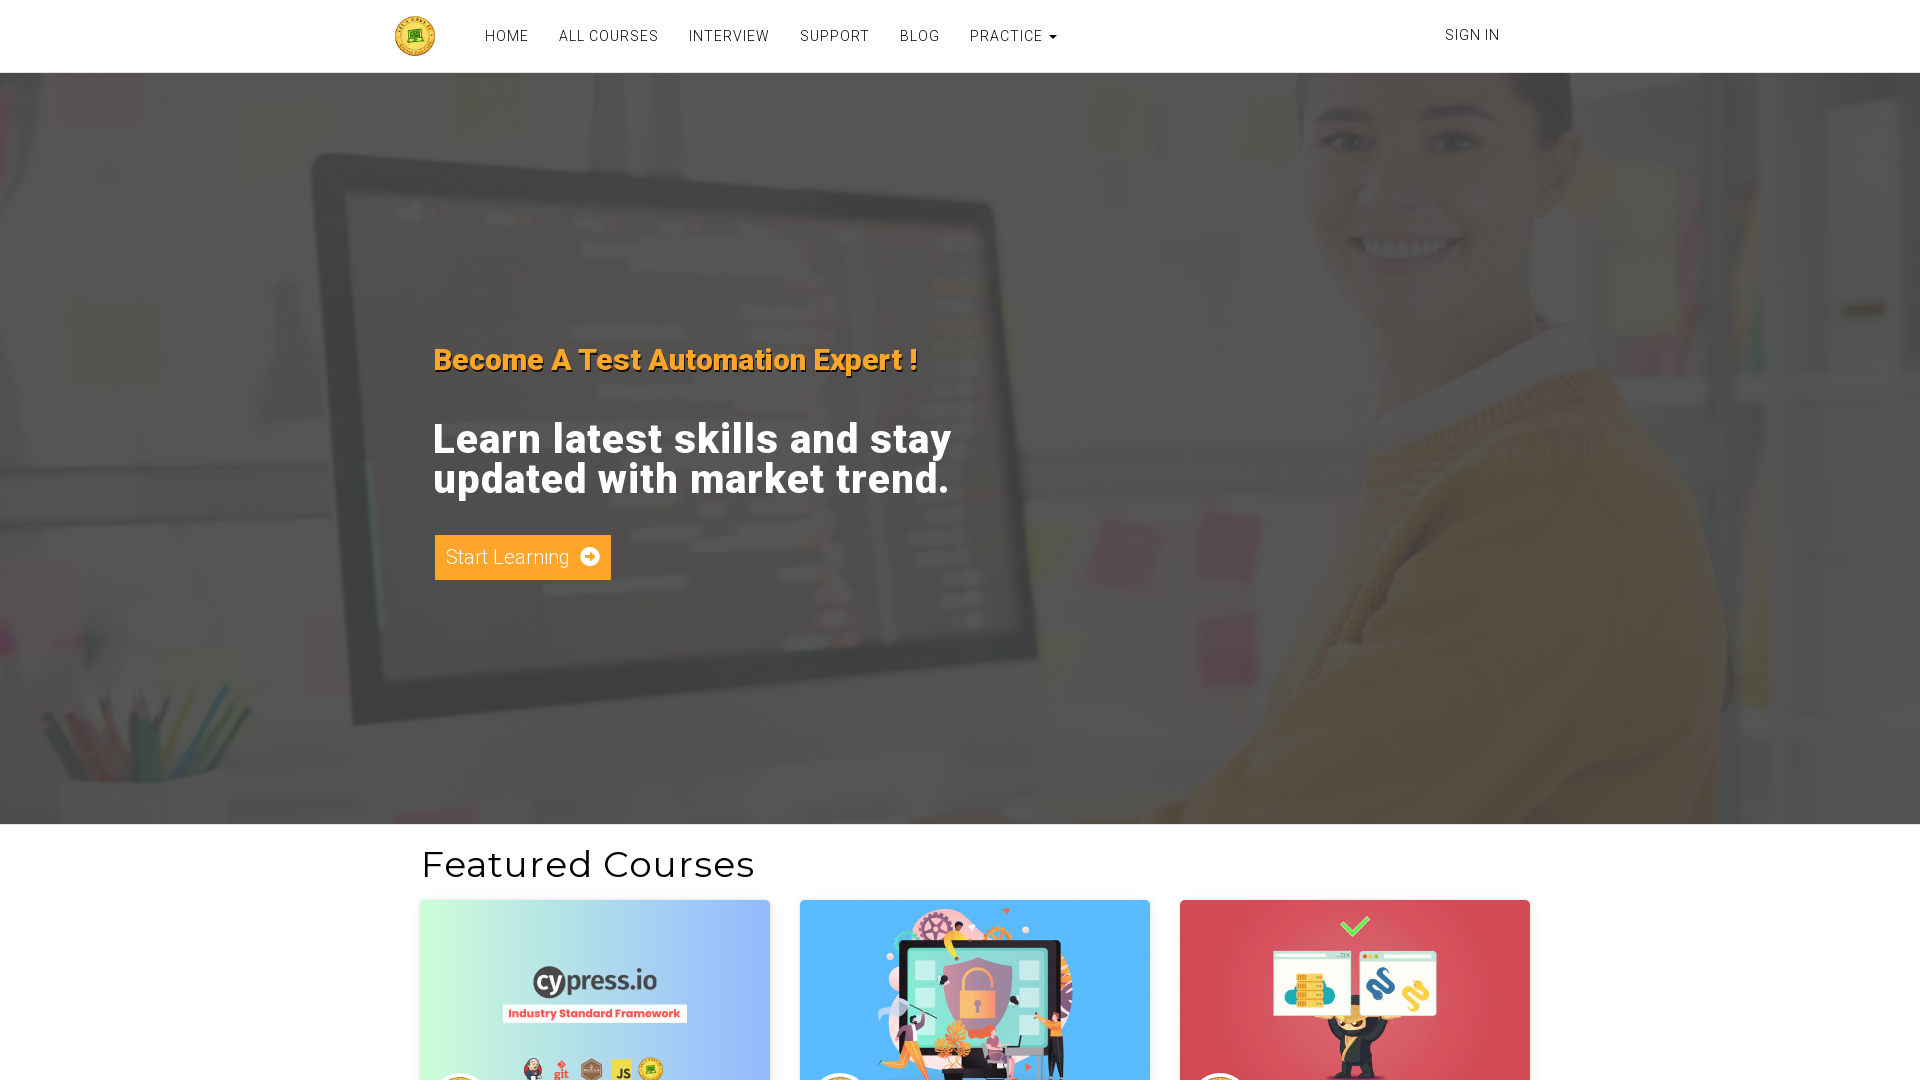